Navigates to the oster.com.ua website and waits for the page to load with an implicit wait

Starting URL: http://oster.com.ua

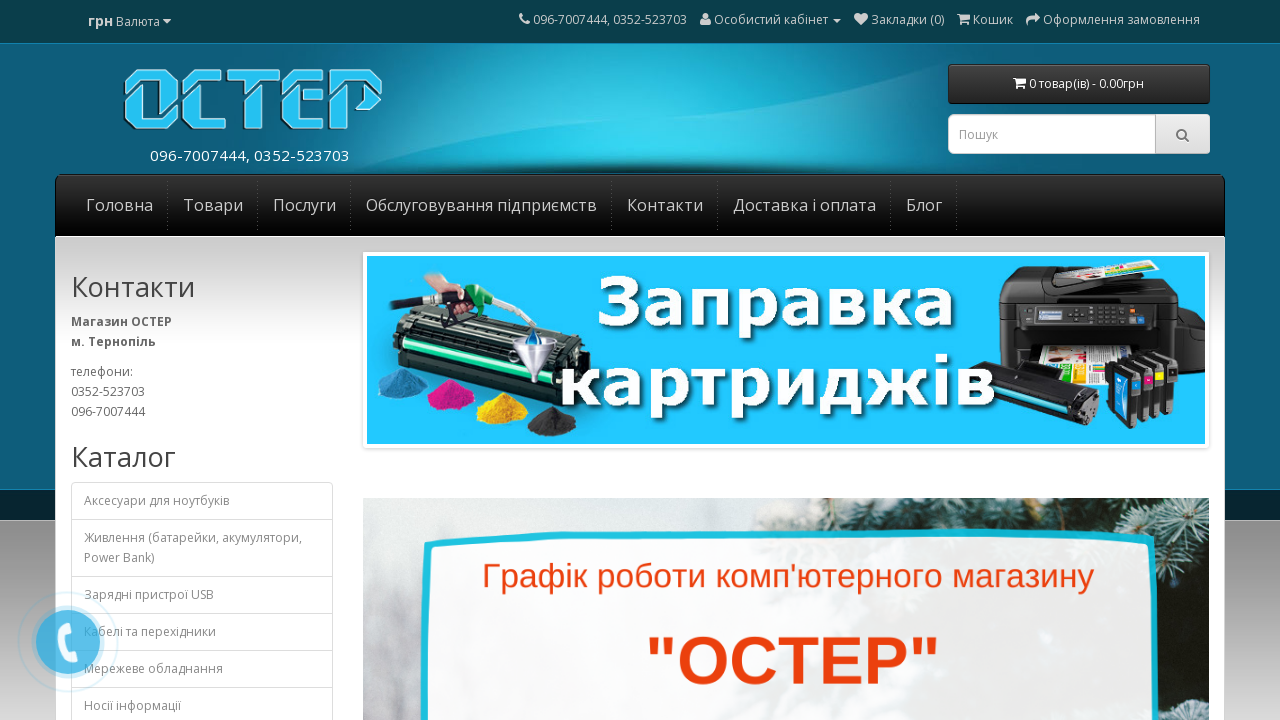

Waited for page to reach networkidle state
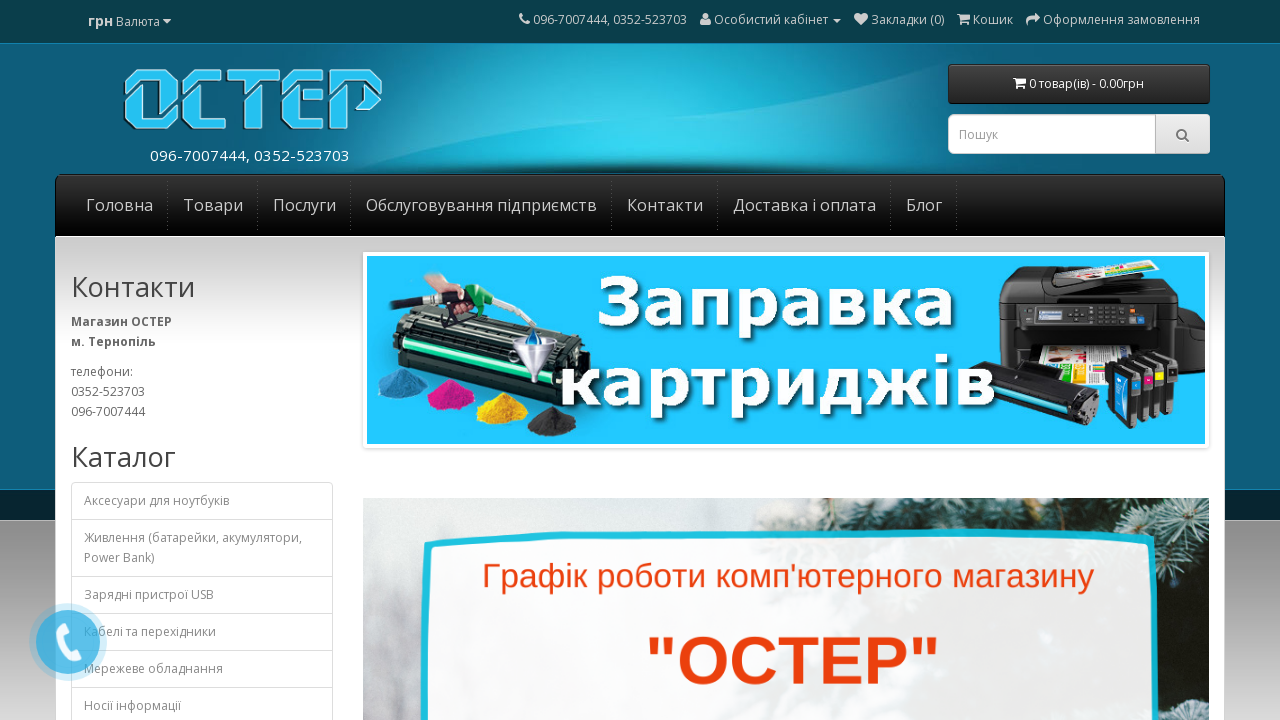

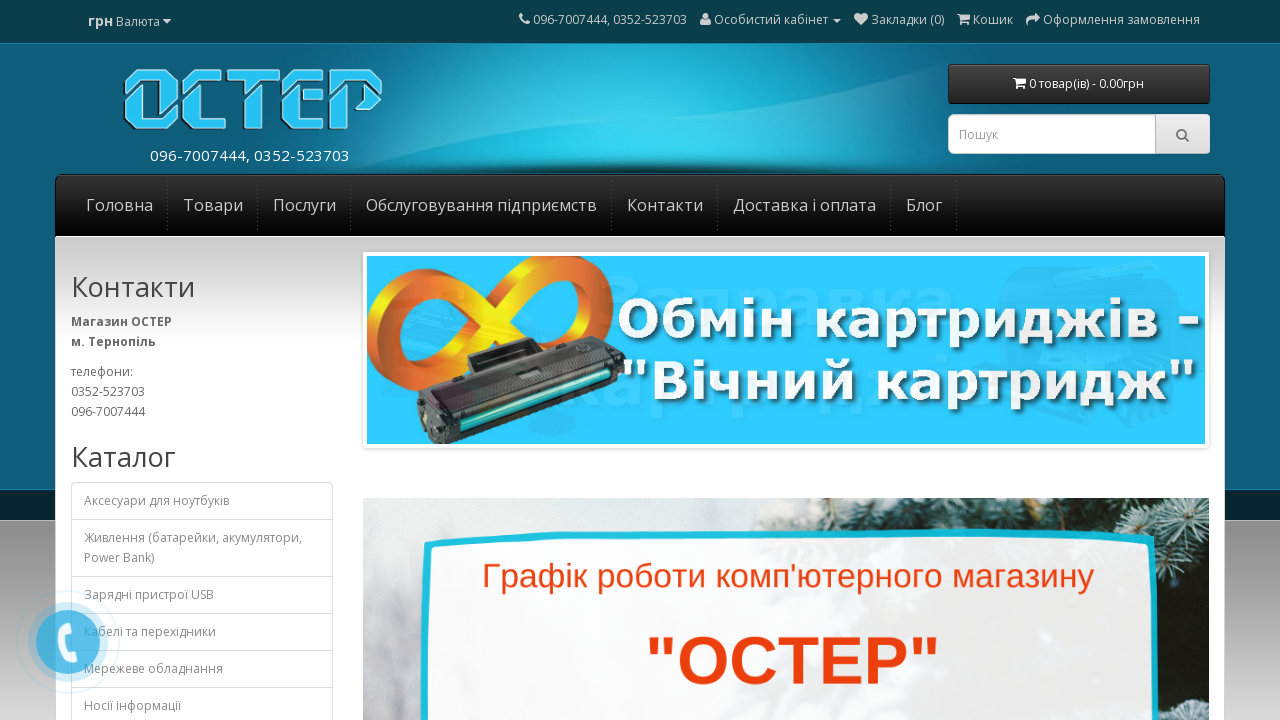